Tests selecting multiple checkboxes on a registration form by finding all checkboxes and clicking on specific ones (Hockey and Movies) based on their values.

Starting URL: https://demo.automationtesting.in/Register.html

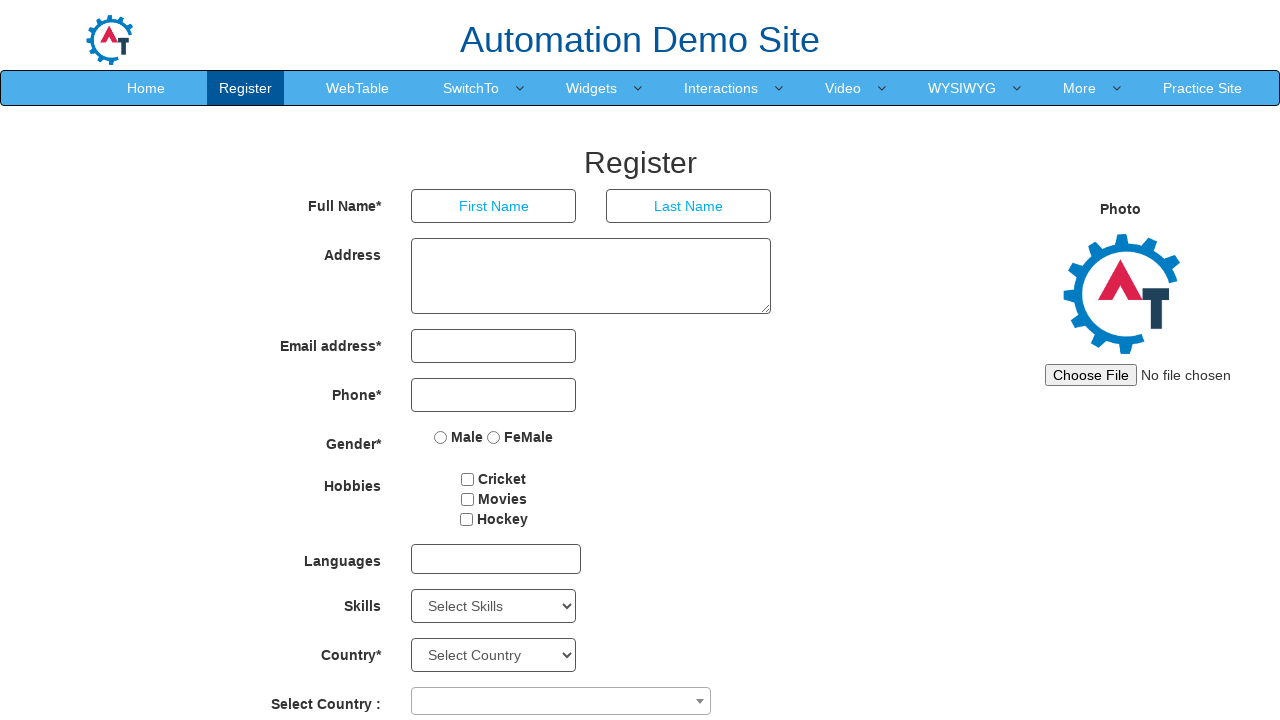

Waited for checkboxes to load on registration form
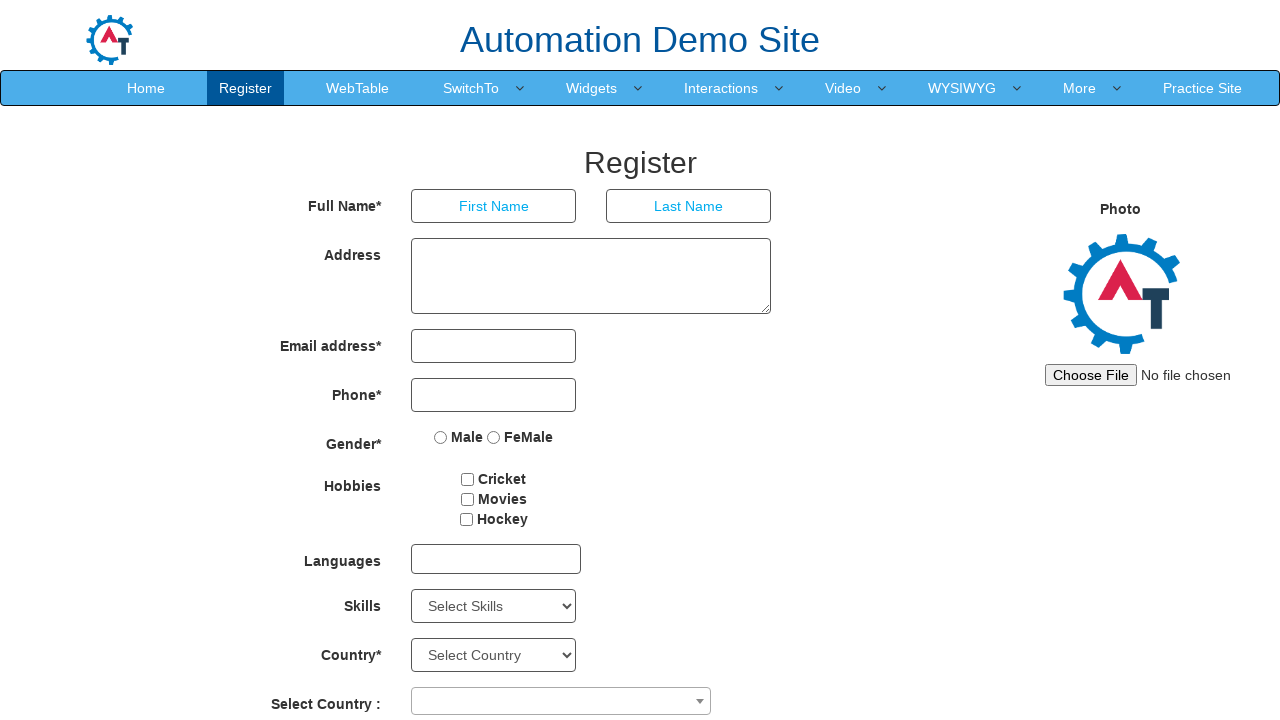

Located all checkboxes on the page
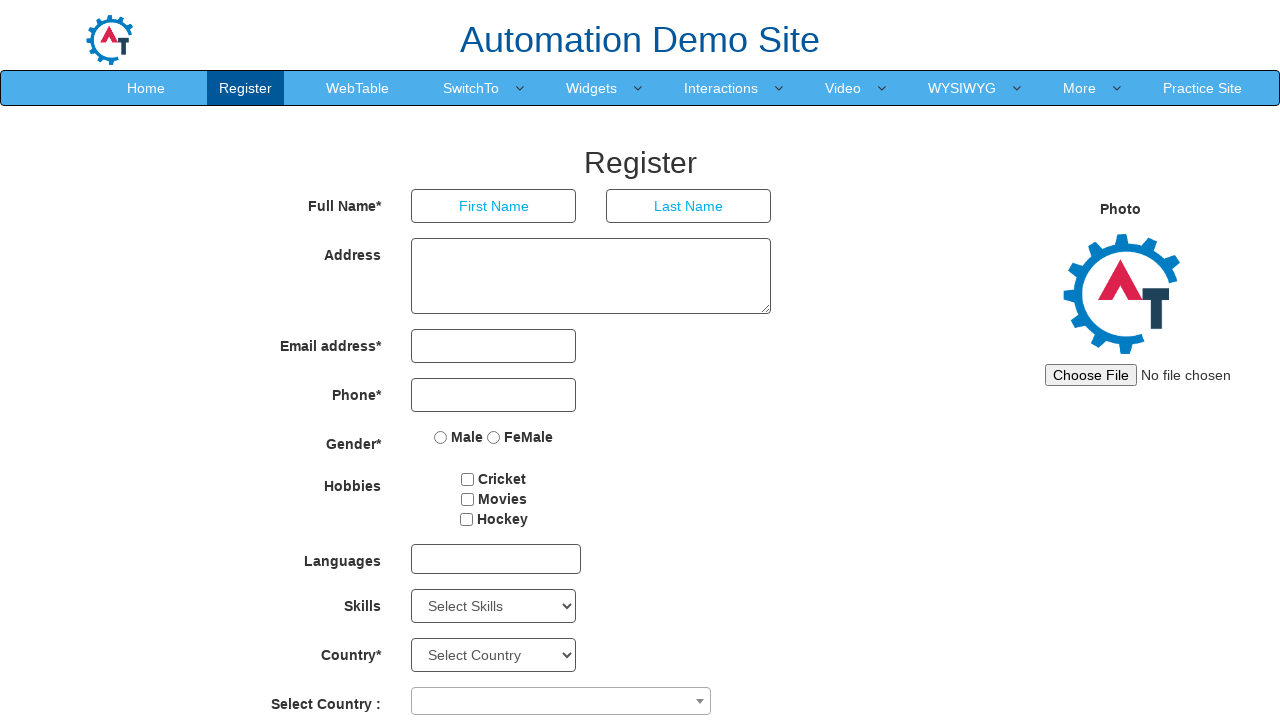

Found 3 checkboxes on the form
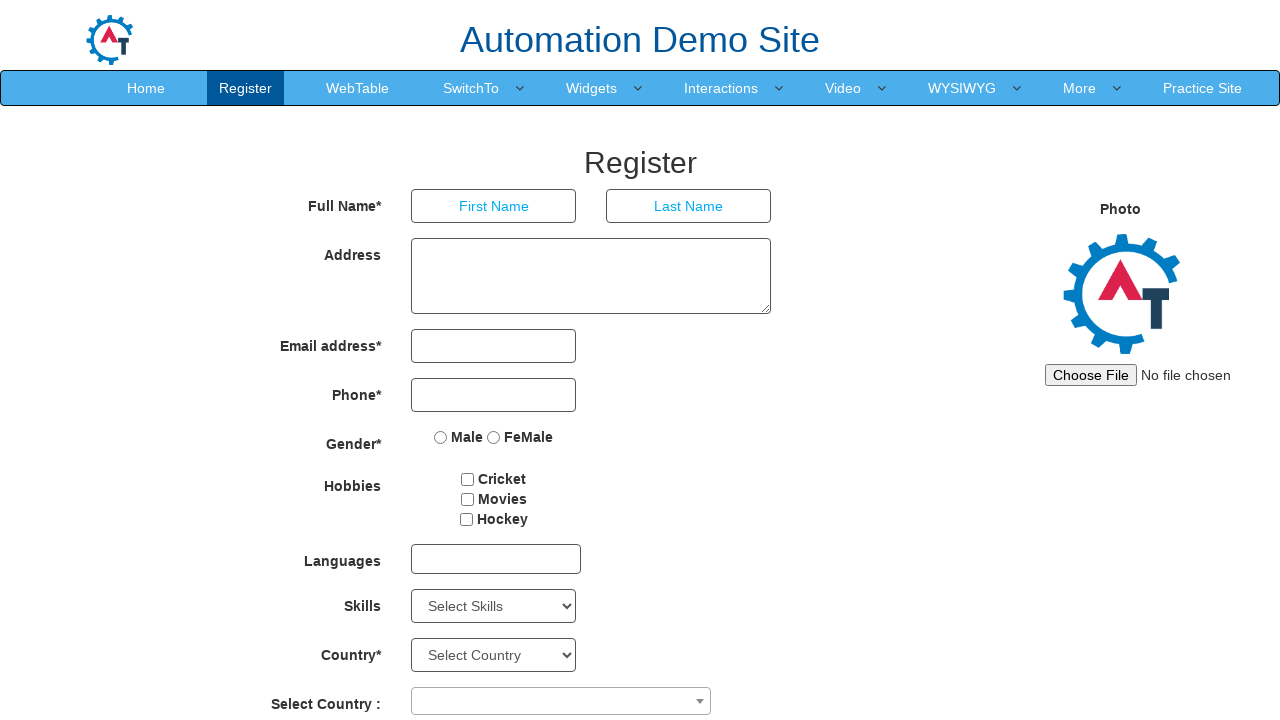

Clicked checkbox with value 'Movies' at (467, 499) on input[type='checkbox'] >> nth=1
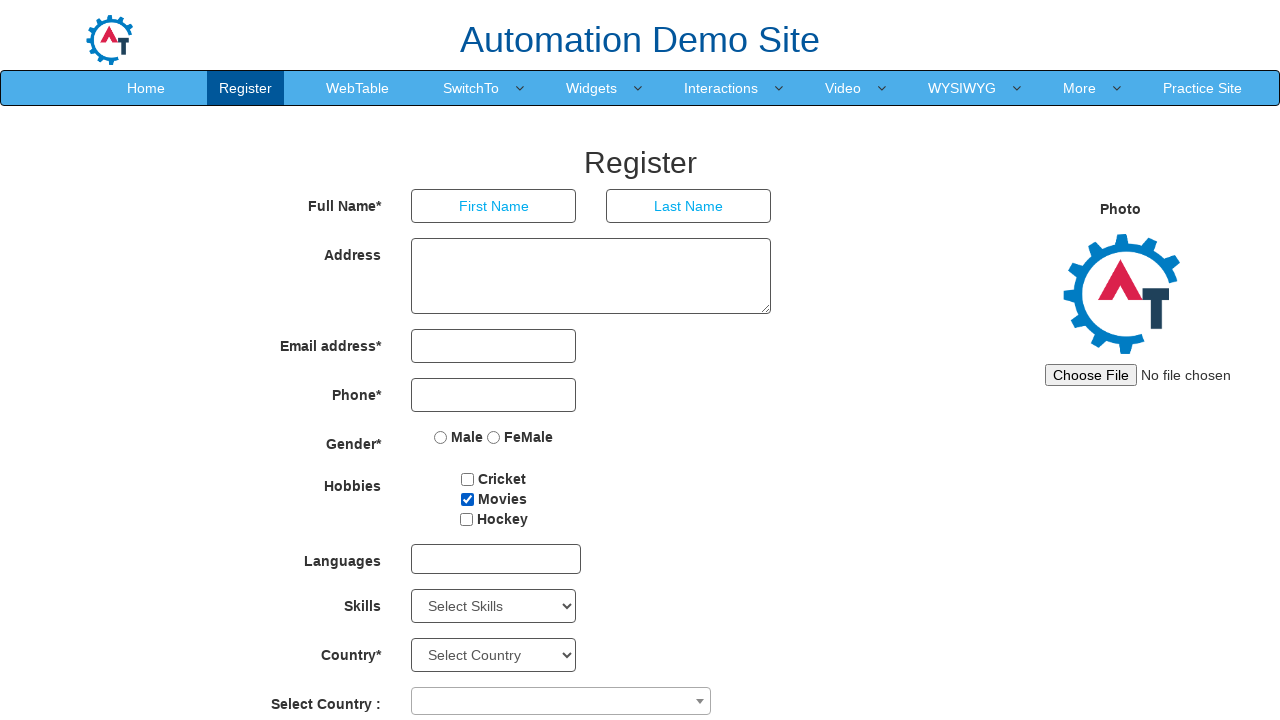

Clicked checkbox with value 'Hockey' at (466, 519) on input[type='checkbox'] >> nth=2
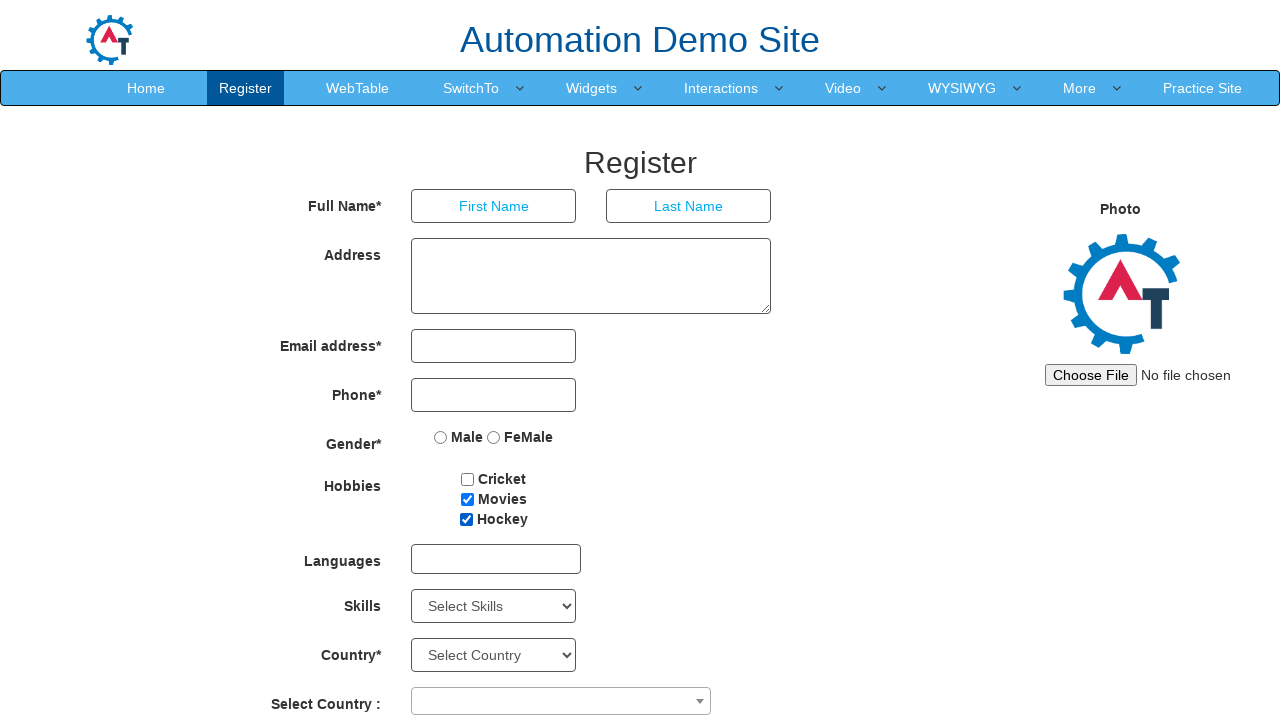

Verified Hockey checkbox is selected
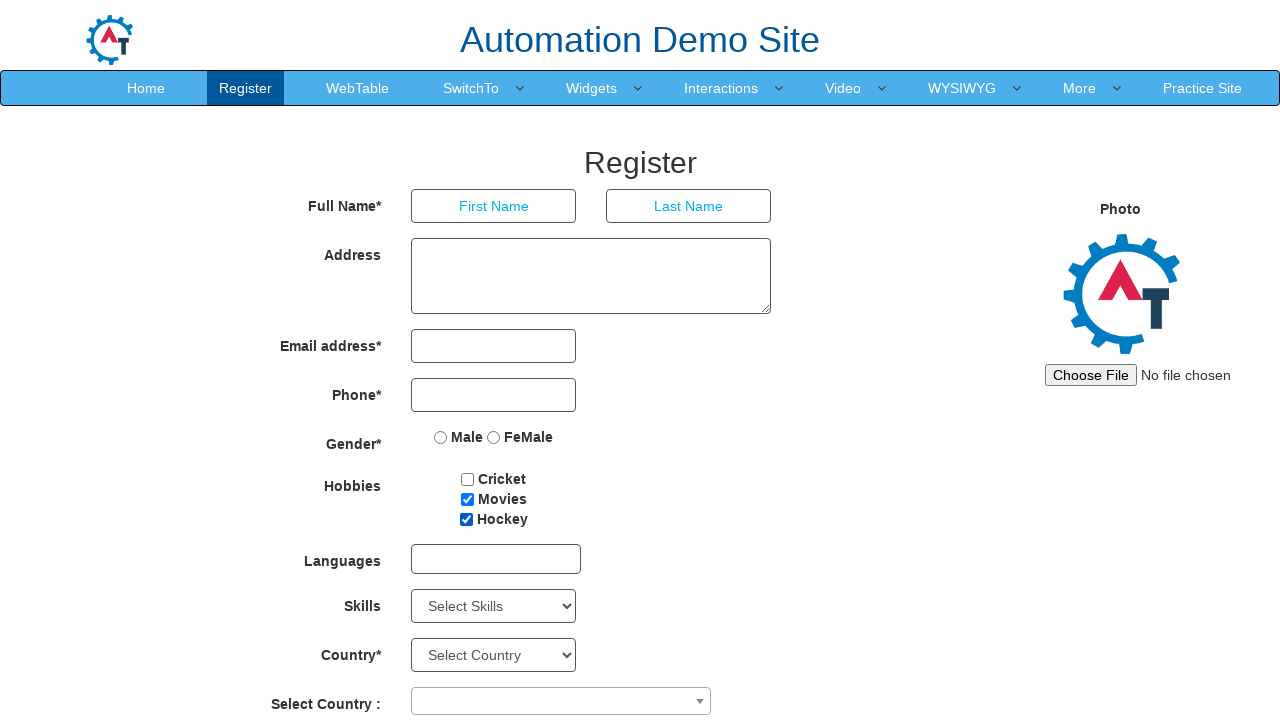

Verified Movies checkbox is selected
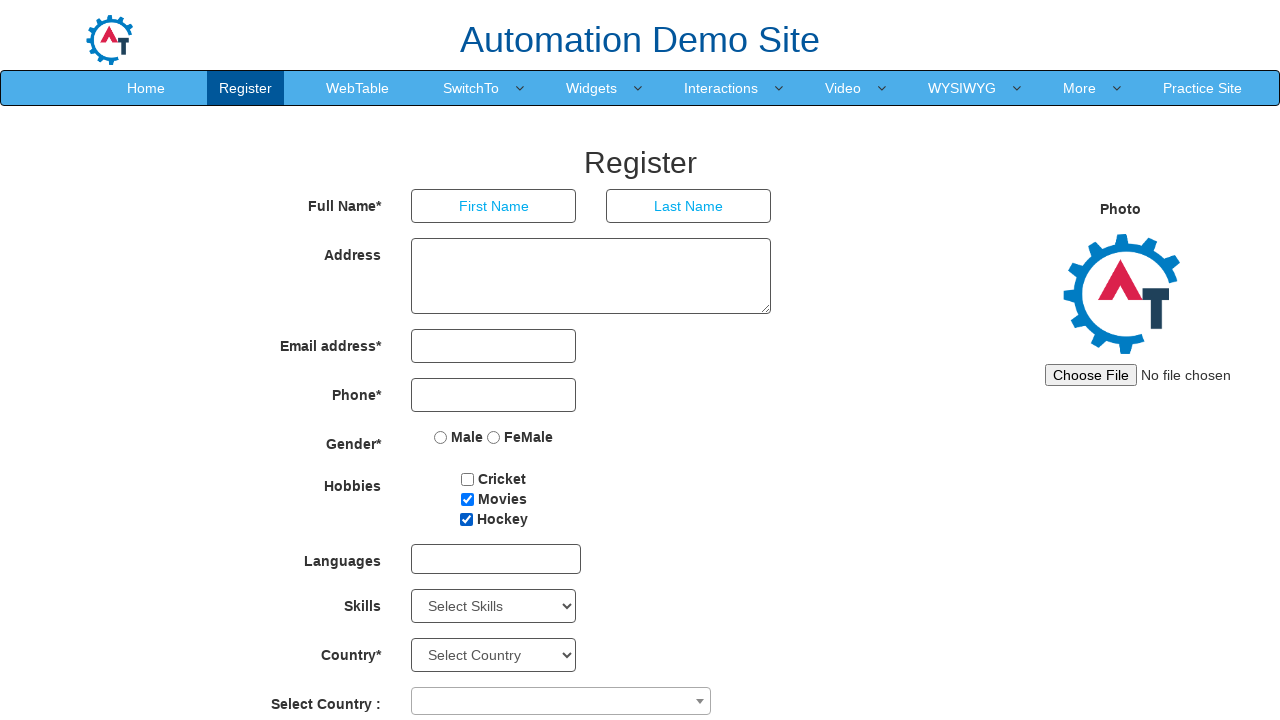

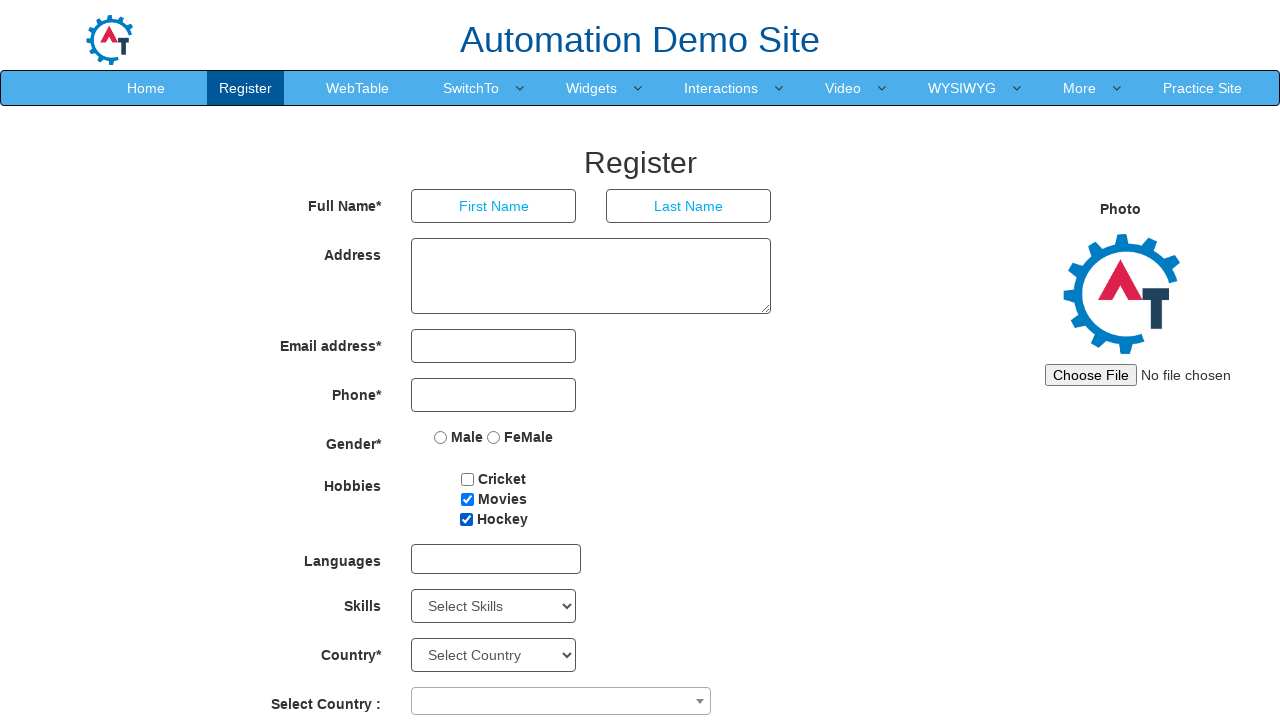